Tests creating new todo items and editing an existing todo in the TodoMVC Angular TypeScript application. Adds two todos, then attempts to edit the first one but cancels with escape key.

Starting URL: https://todomvc.com/examples/typescript-angular/#/

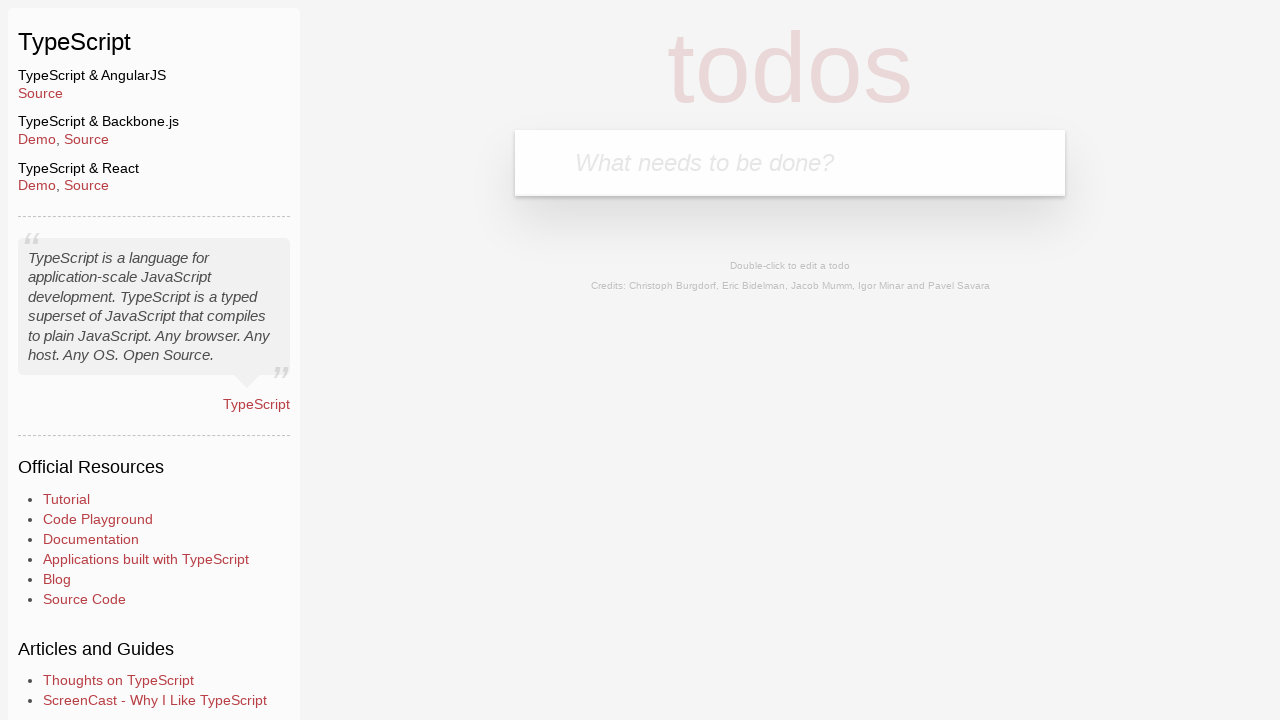

Filled new todo input with 'Lorem' on .new-todo
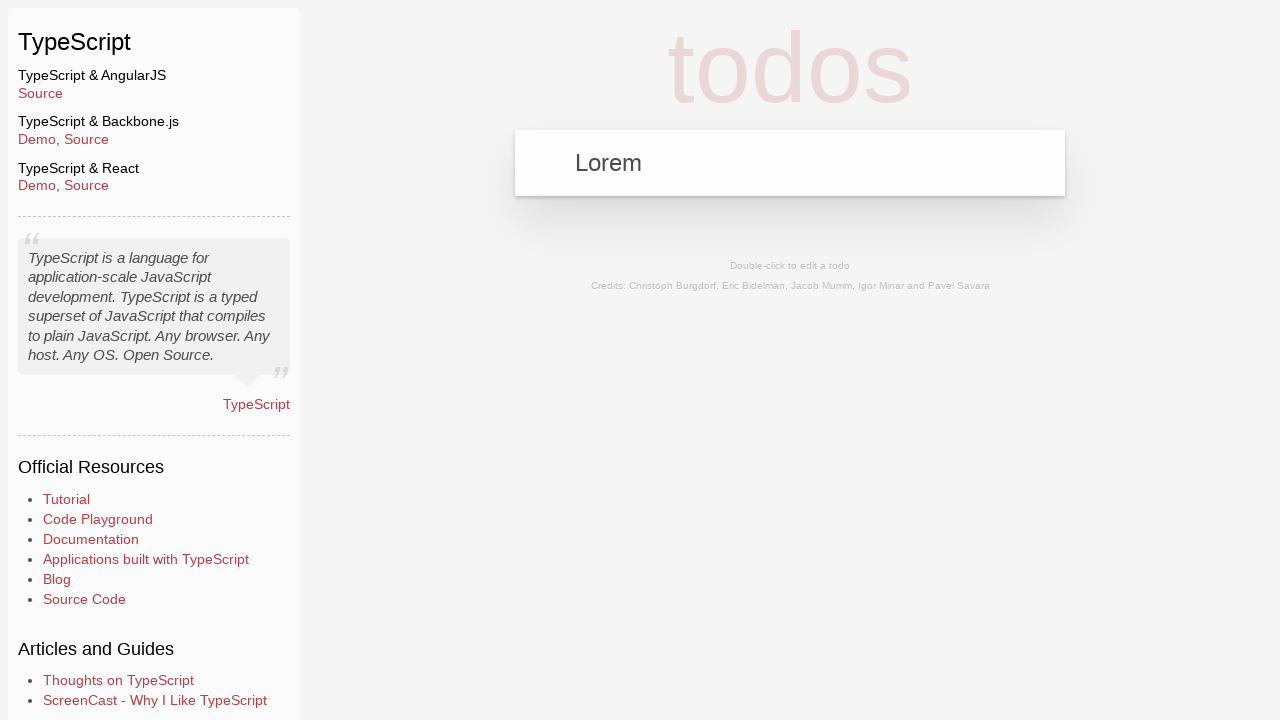

Pressed Enter to create first todo 'Lorem' on .new-todo
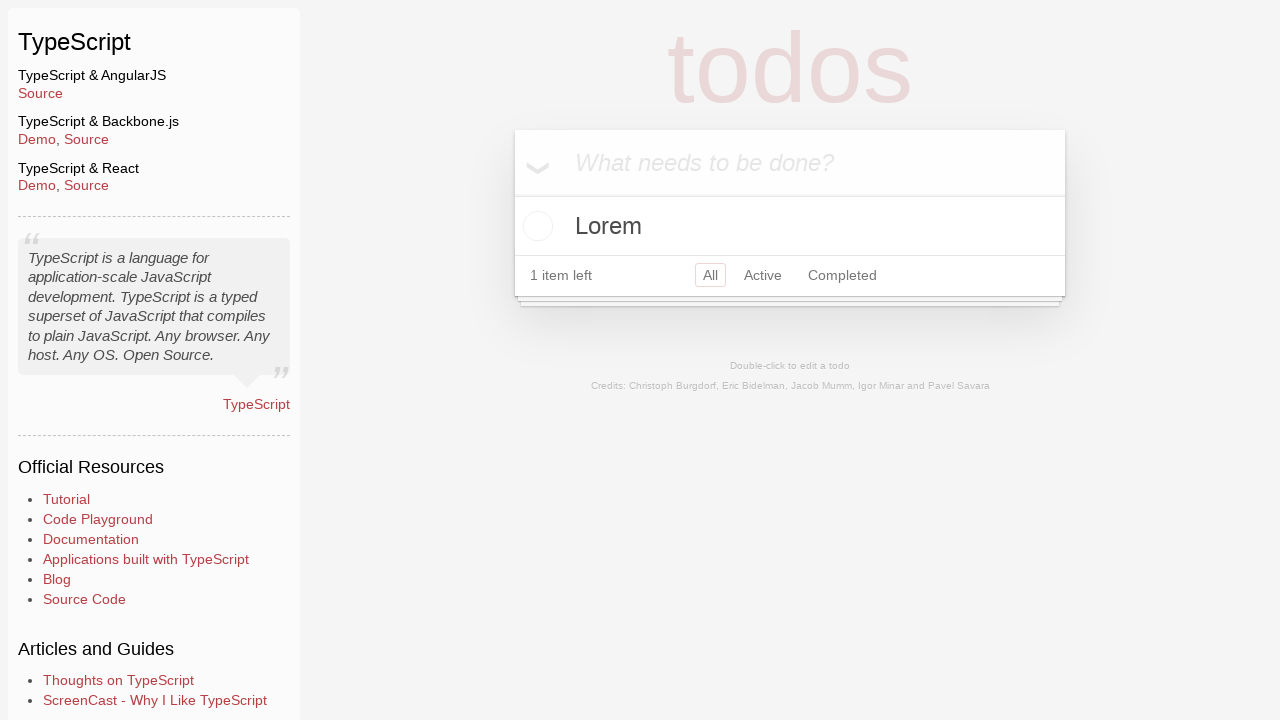

Filled new todo input with 'Lorel' on .new-todo
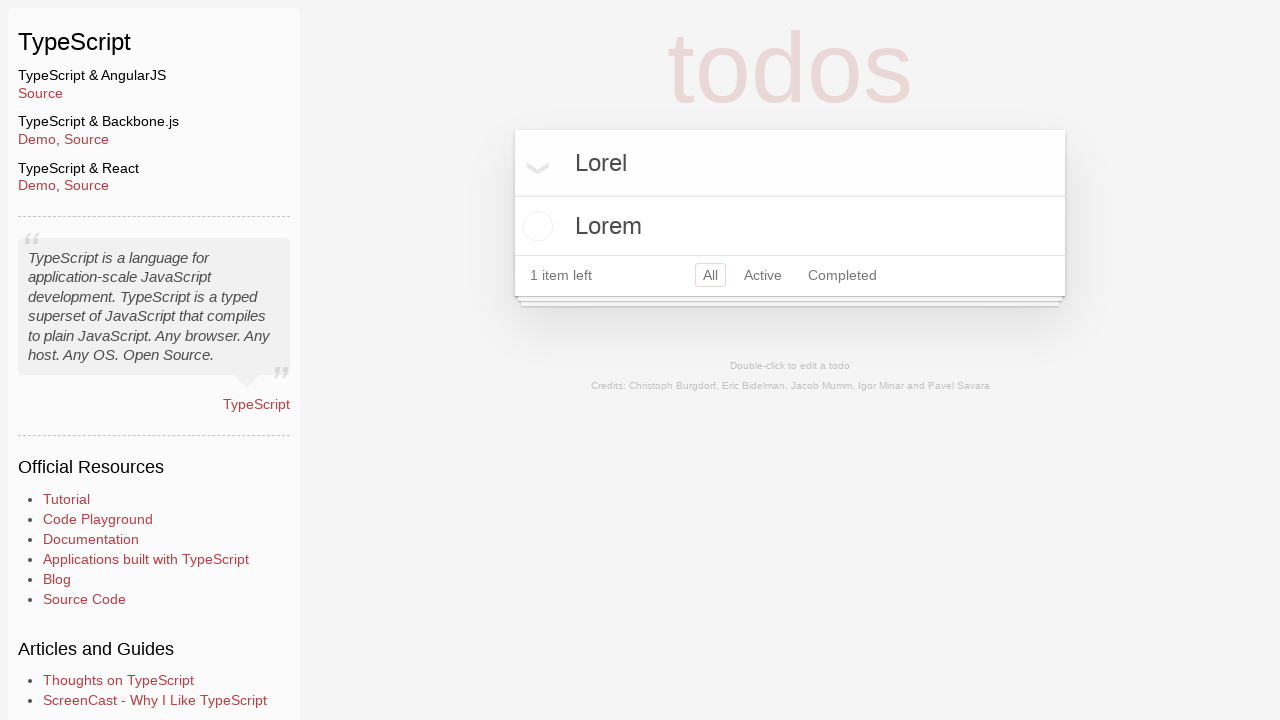

Pressed Enter to create second todo 'Lorel' on .new-todo
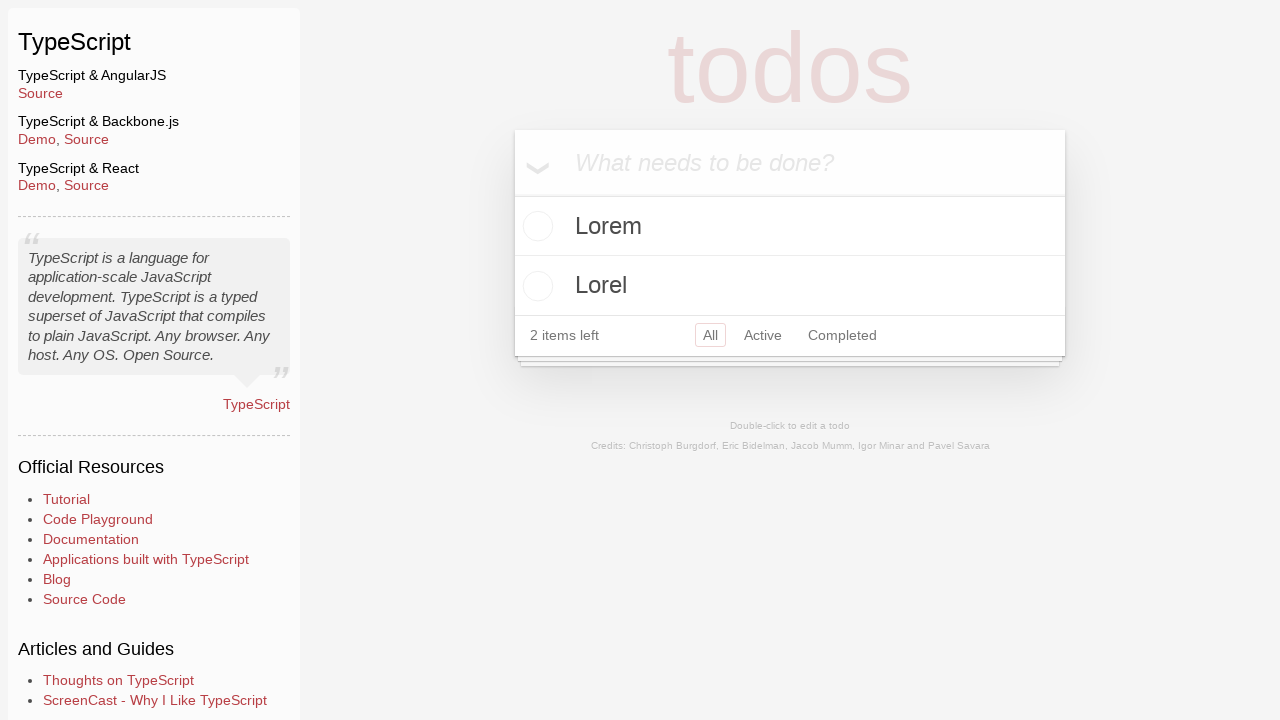

Todo list items are now visible
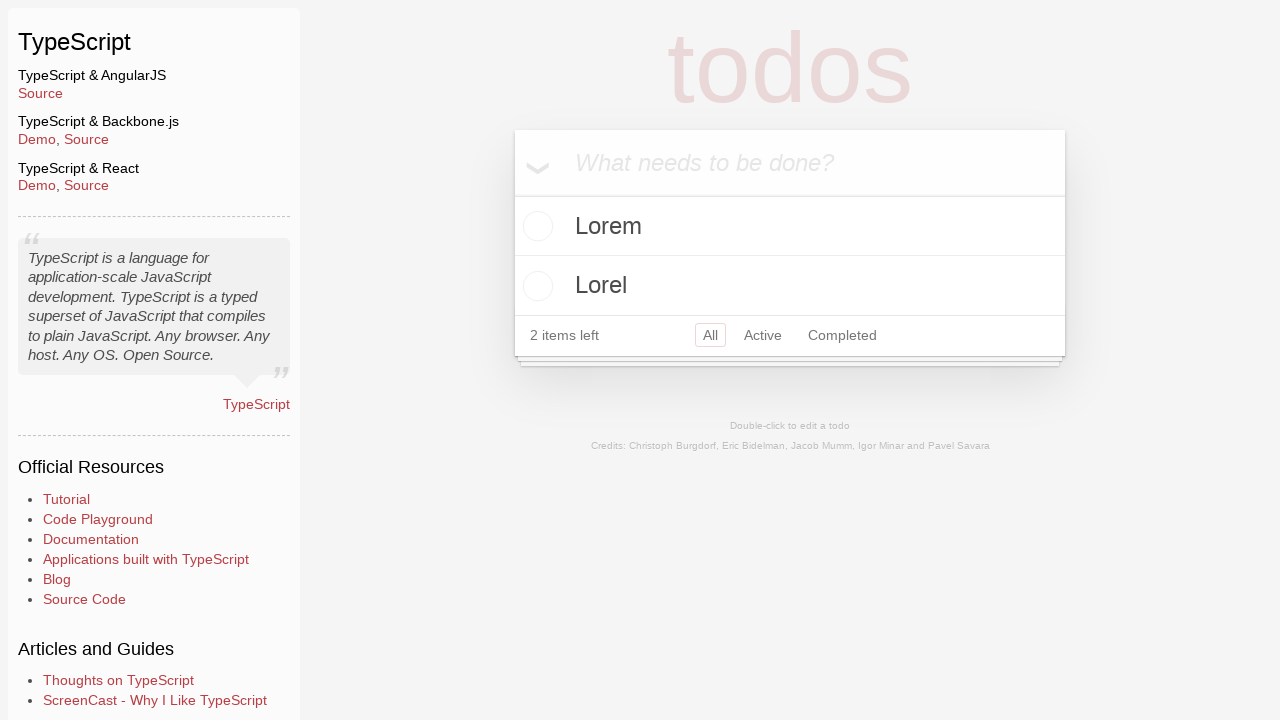

Double-clicked on 'Lorem' todo to enter edit mode at (790, 226) on .todo-list li:has-text('Lorem') label
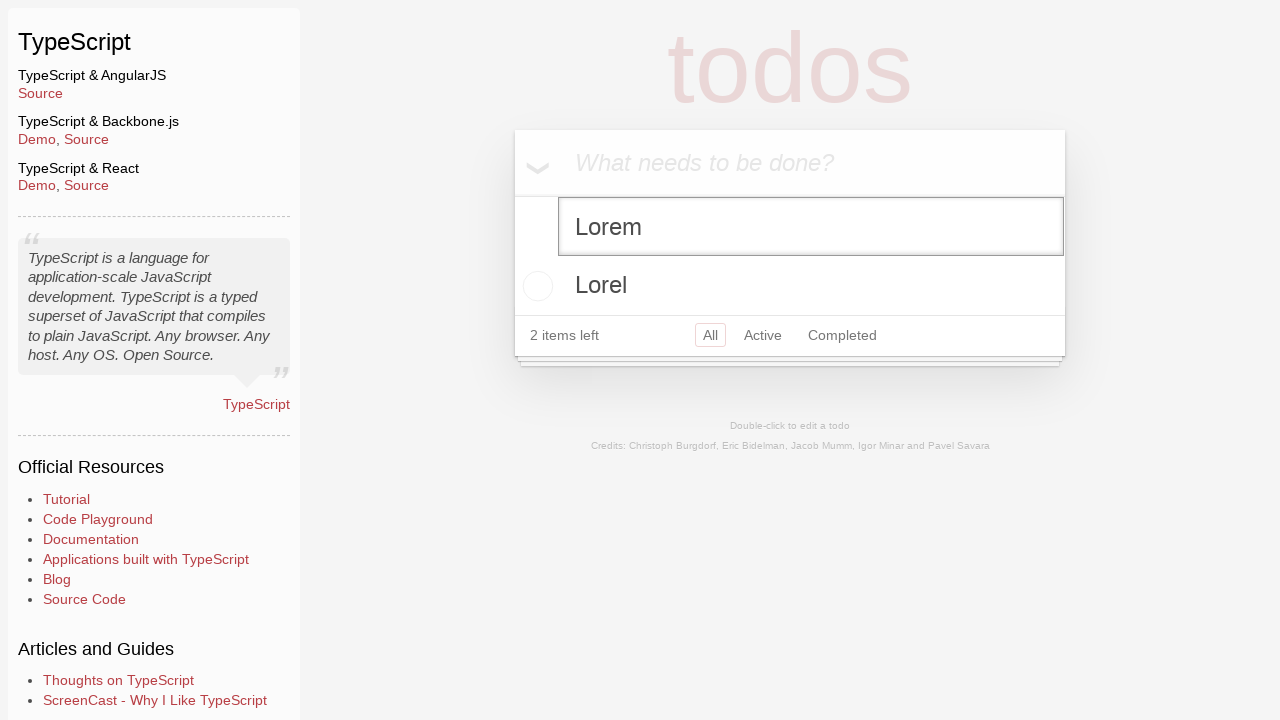

Filled edit input with 'Ipsum' text on .todo-list li.editing .edit
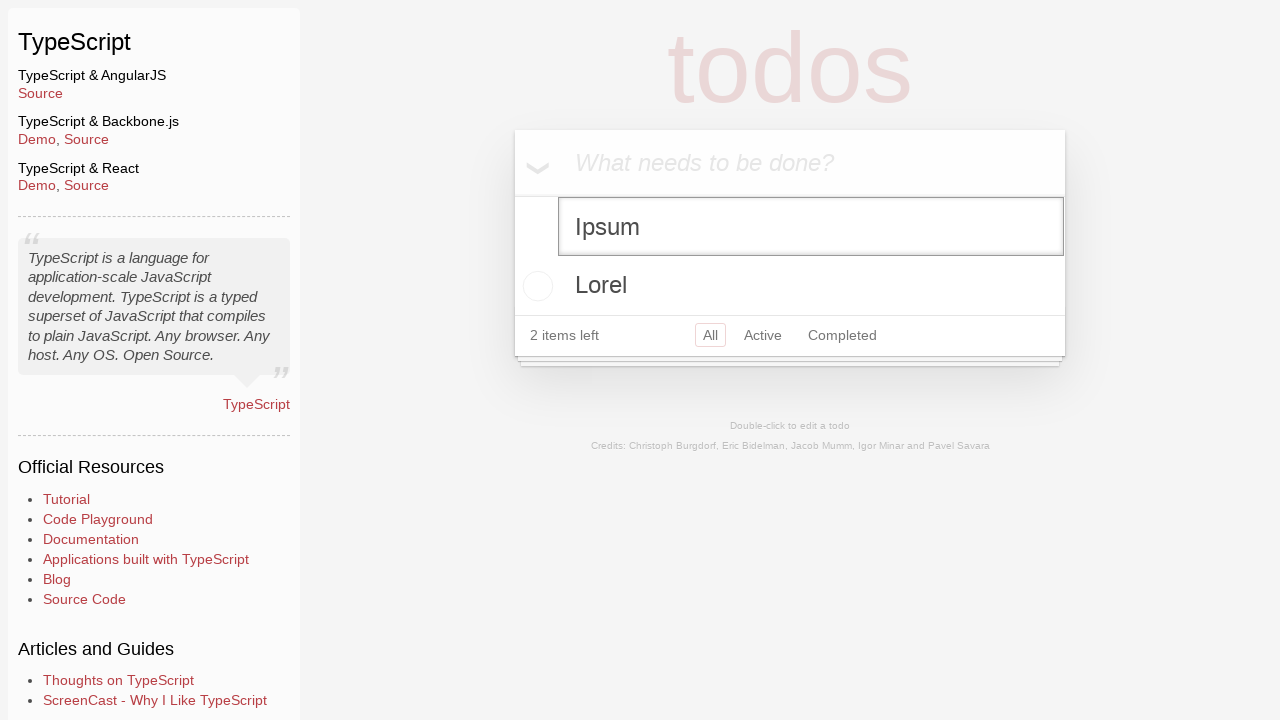

Pressed Escape to cancel editing the todo on .todo-list li.editing .edit
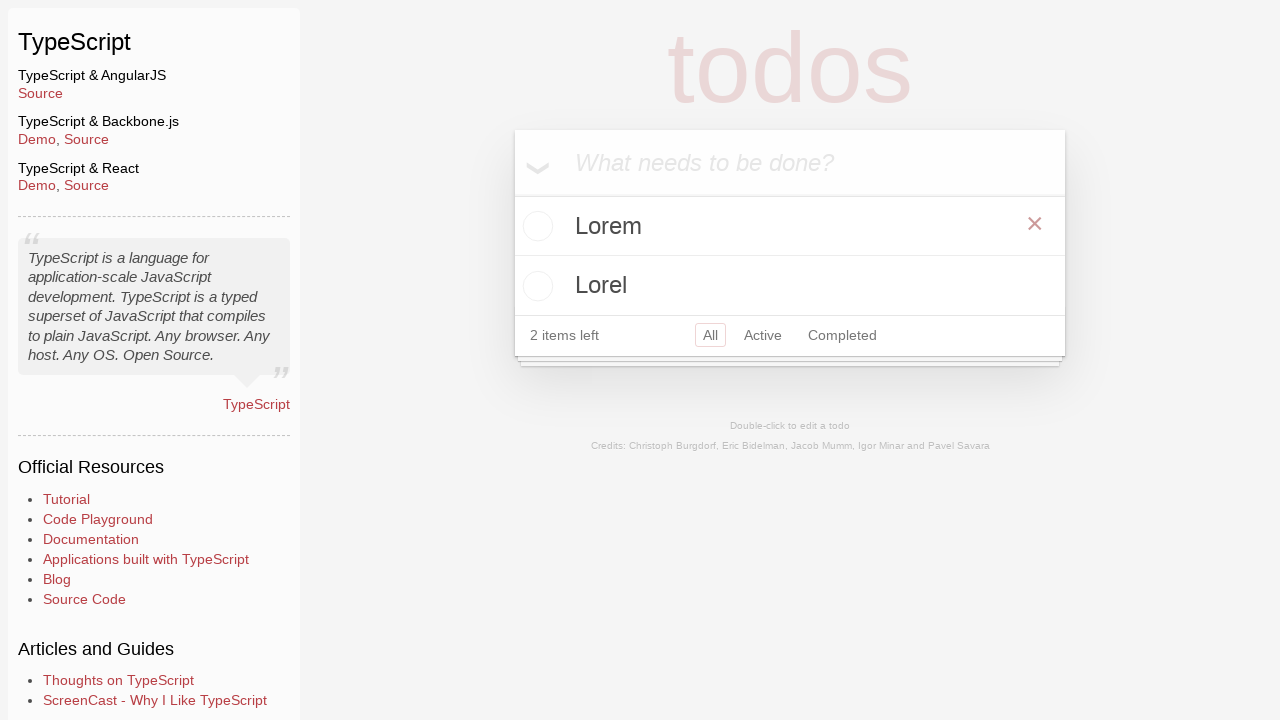

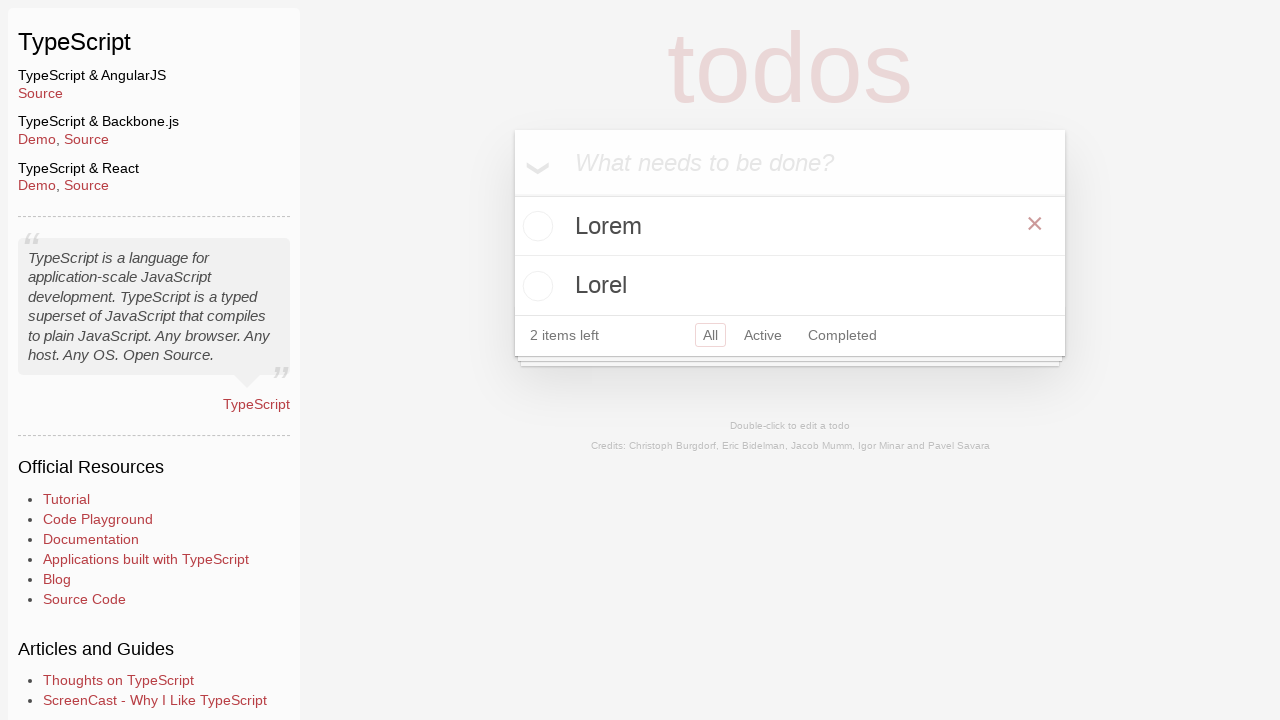